Tests various mouse interaction actions including single click, double click, and right click on a button element after navigating to the Mouse section

Starting URL: https://web-locators-static-site-qa.vercel.app

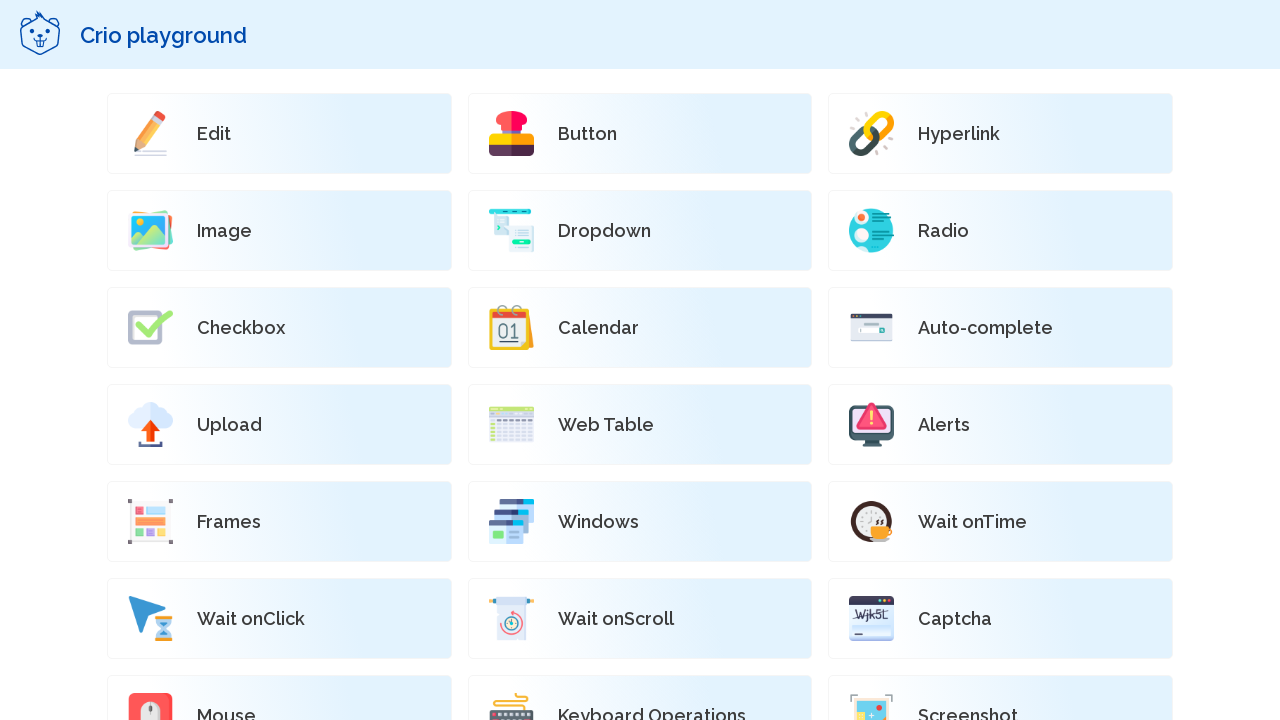

Clicked on the Mouse navigation link at (279, 680) on a[href='/Mouse']
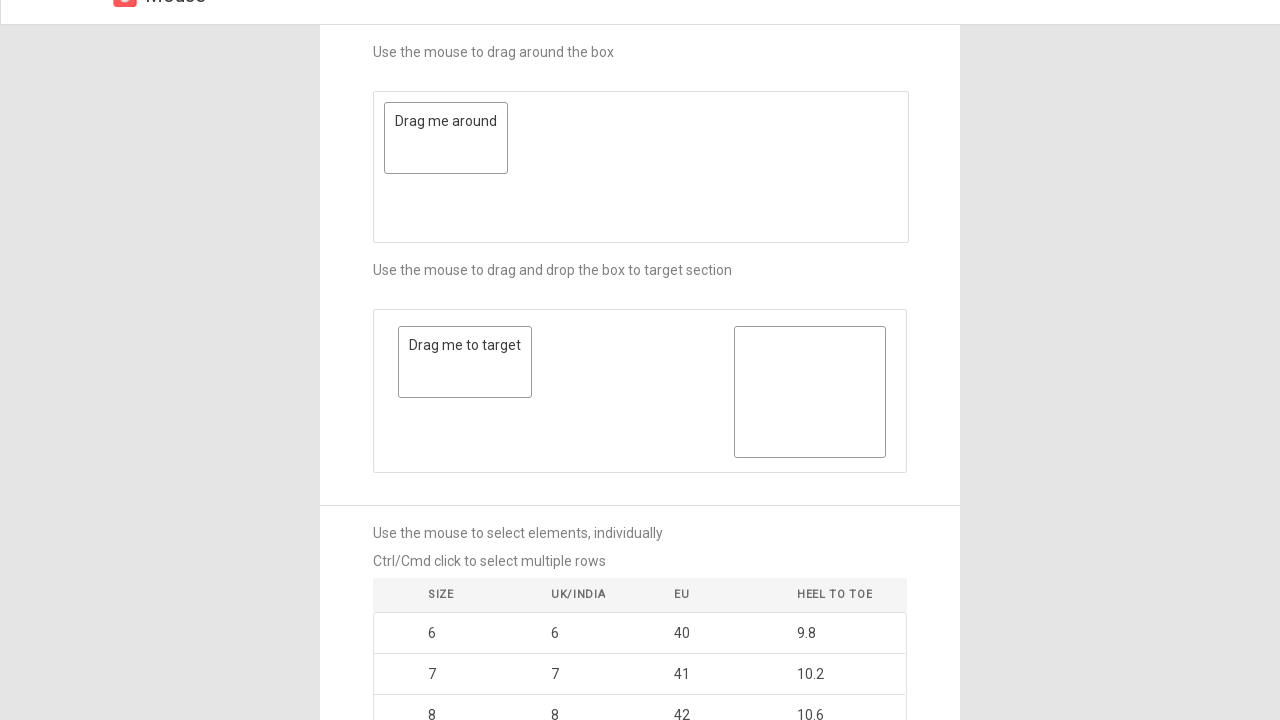

Scrolled to the bottom of the page to find button element
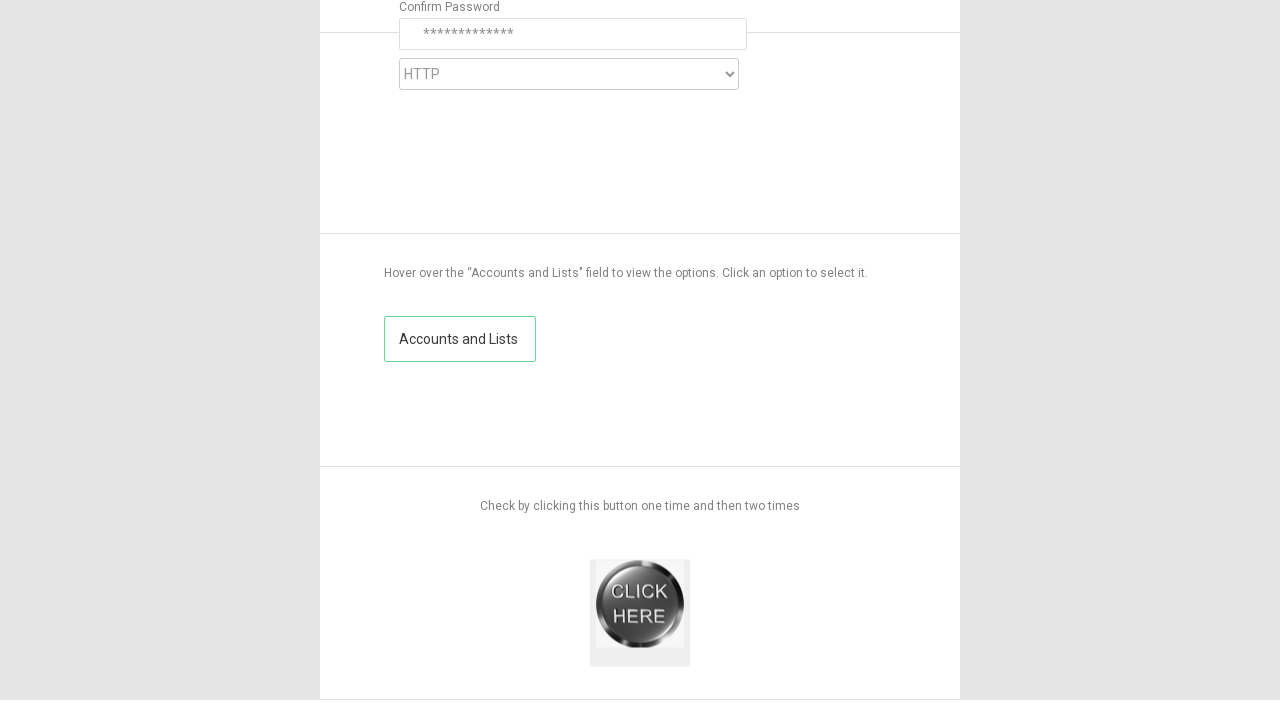

Single clicked the button element at (640, 613) on button.button_mouse
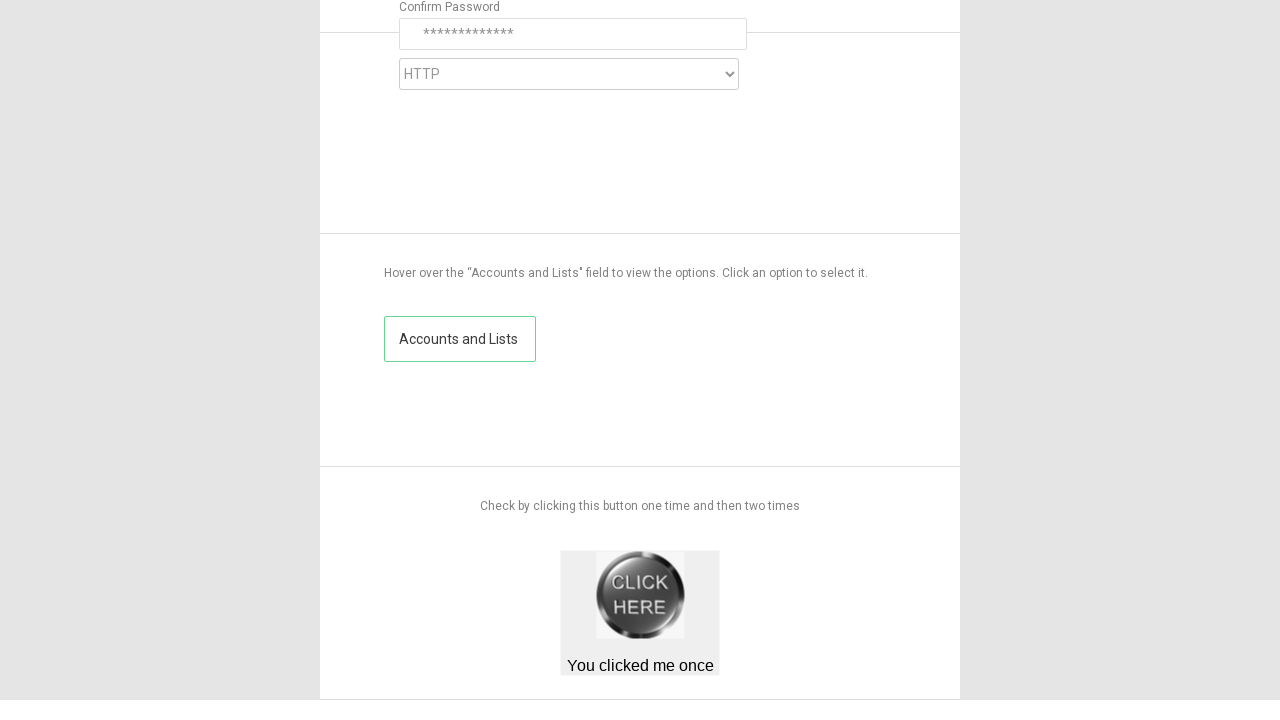

Double clicked the button element at (640, 613) on button.button_mouse
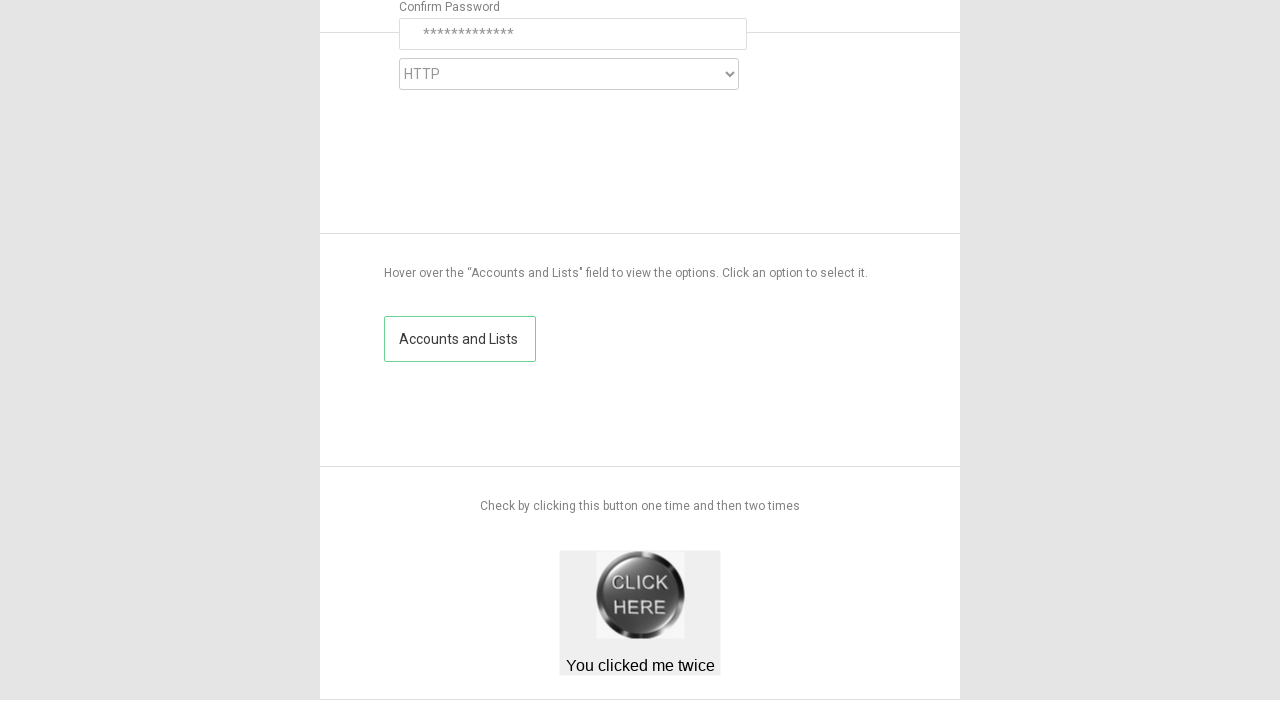

Right clicked the button element at (640, 613) on button.button_mouse
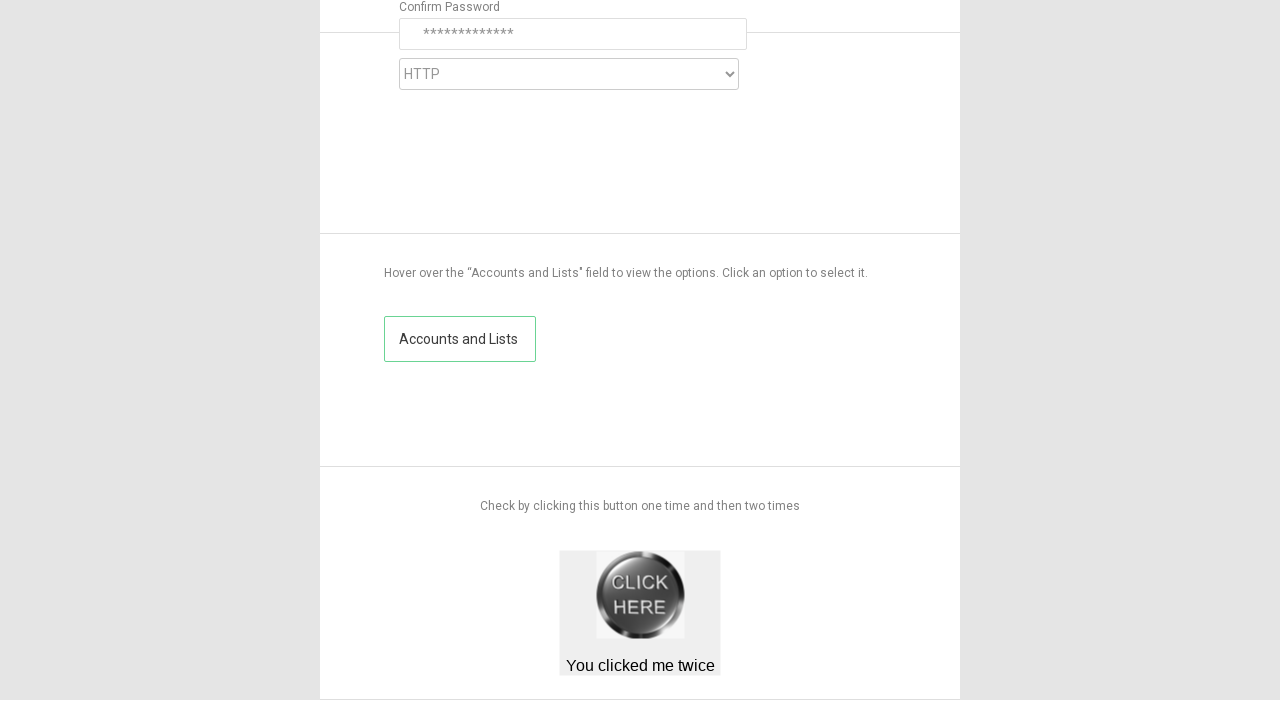

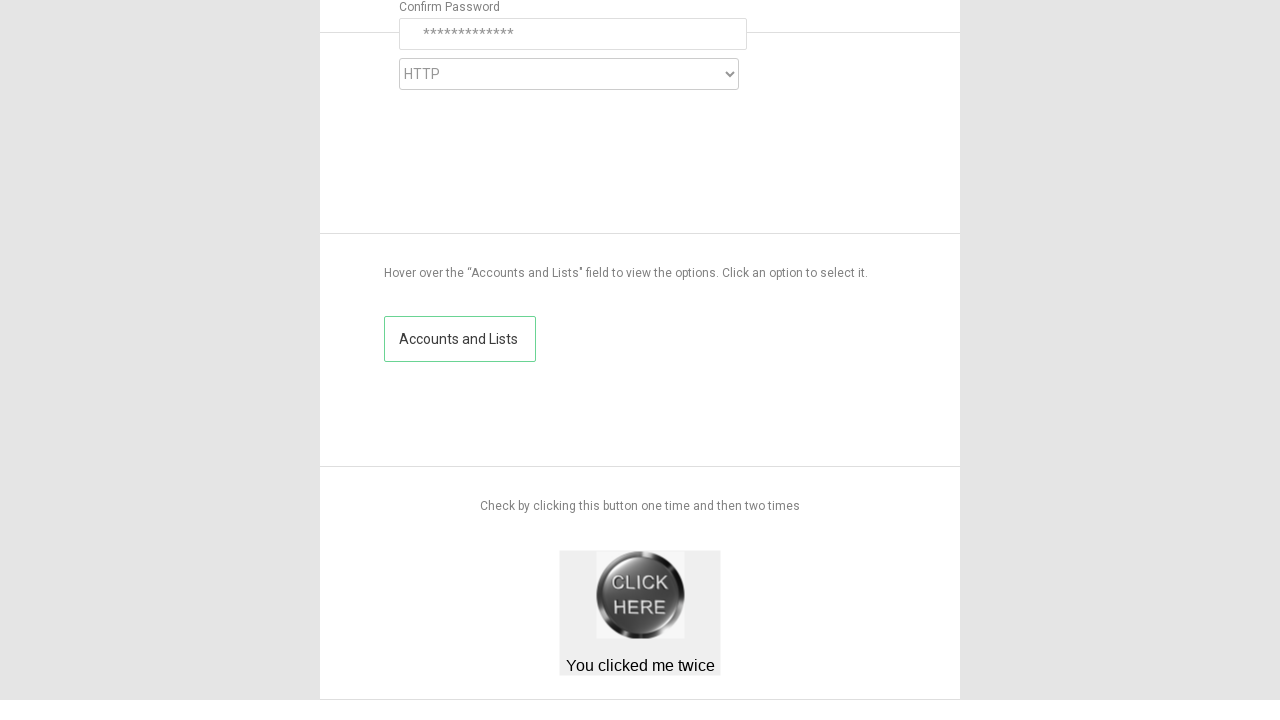